Tests that entered text is trimmed when saving edits

Starting URL: https://demo.playwright.dev/todomvc

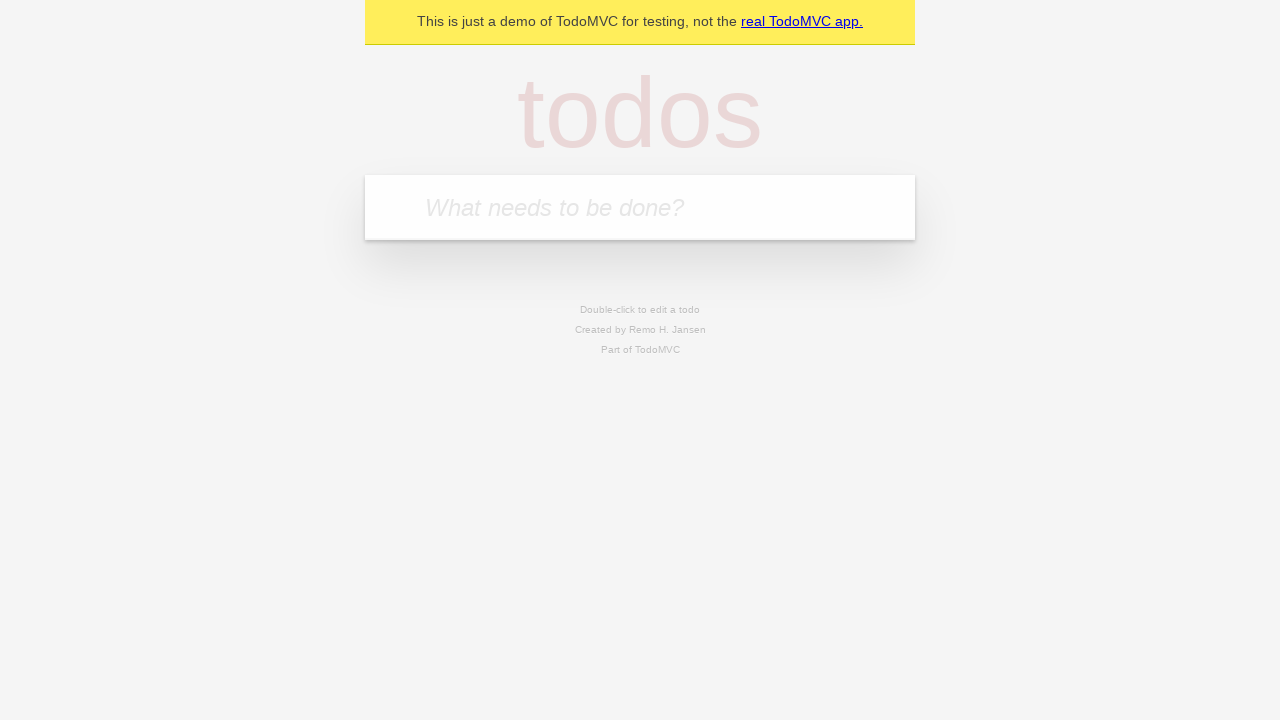

Filled first todo input with 'buy some cheese' on .new-todo
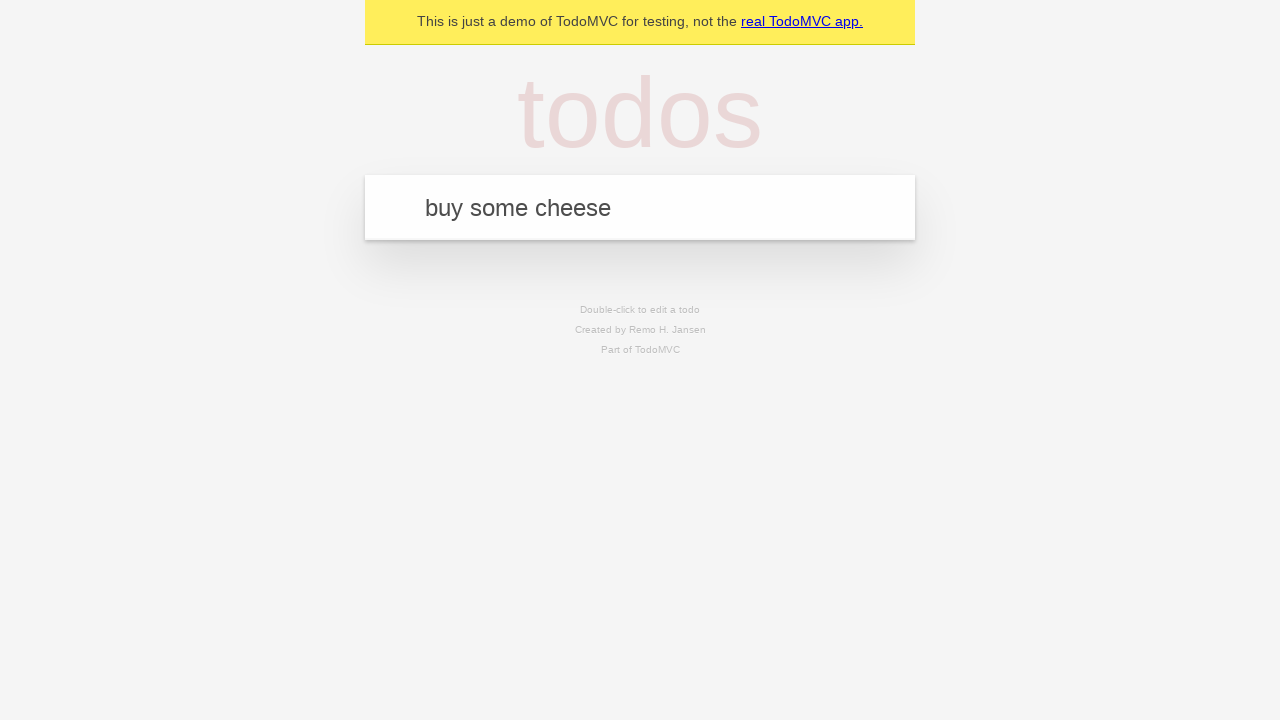

Pressed Enter to create first todo on .new-todo
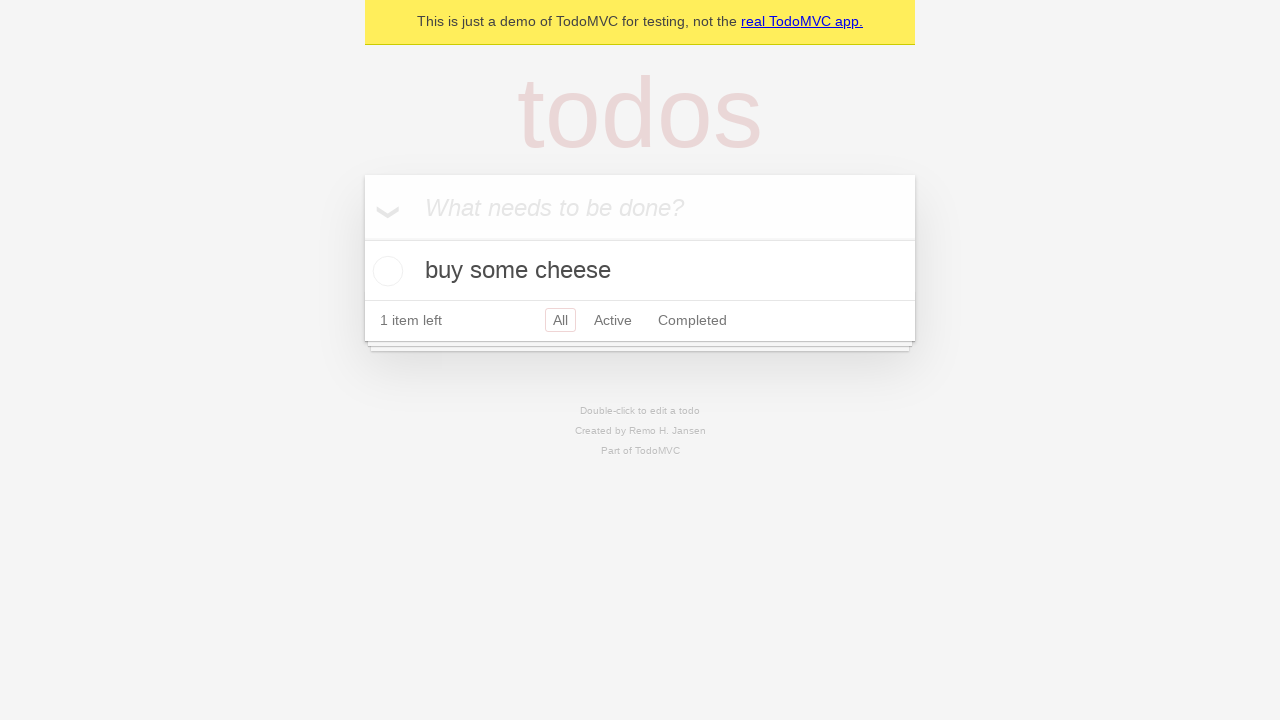

Filled second todo input with 'feed the cat' on .new-todo
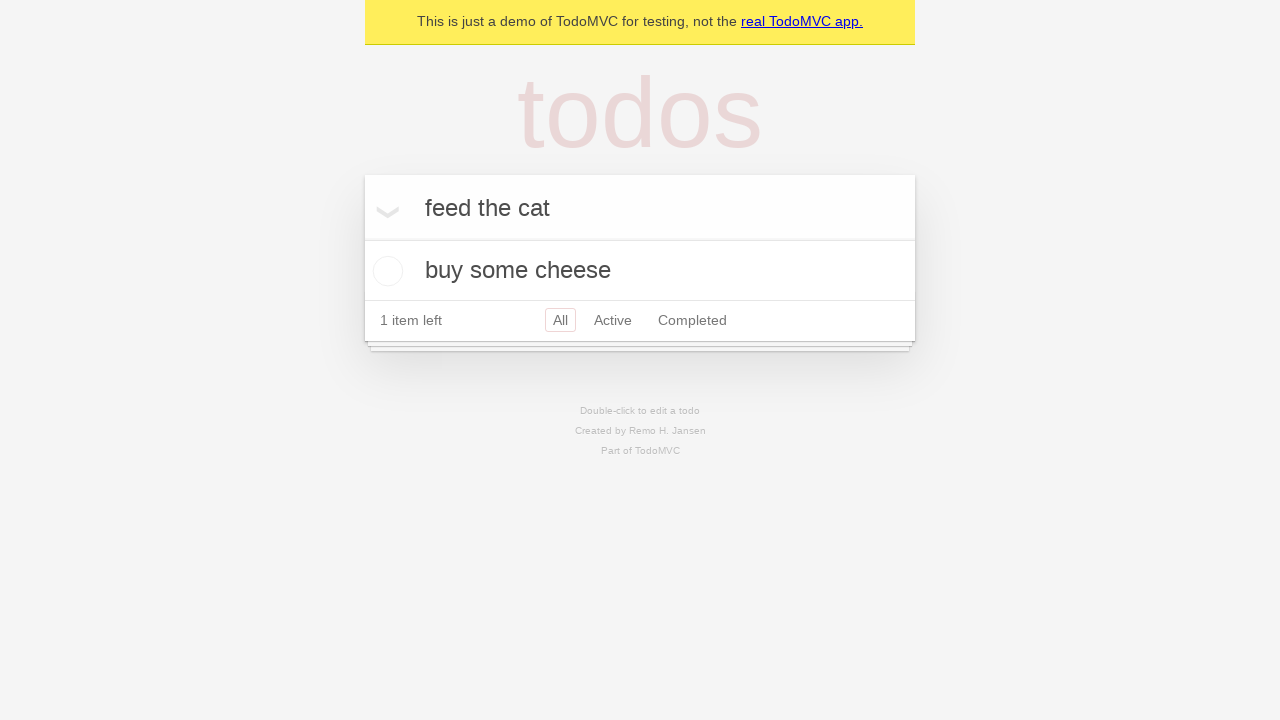

Pressed Enter to create second todo on .new-todo
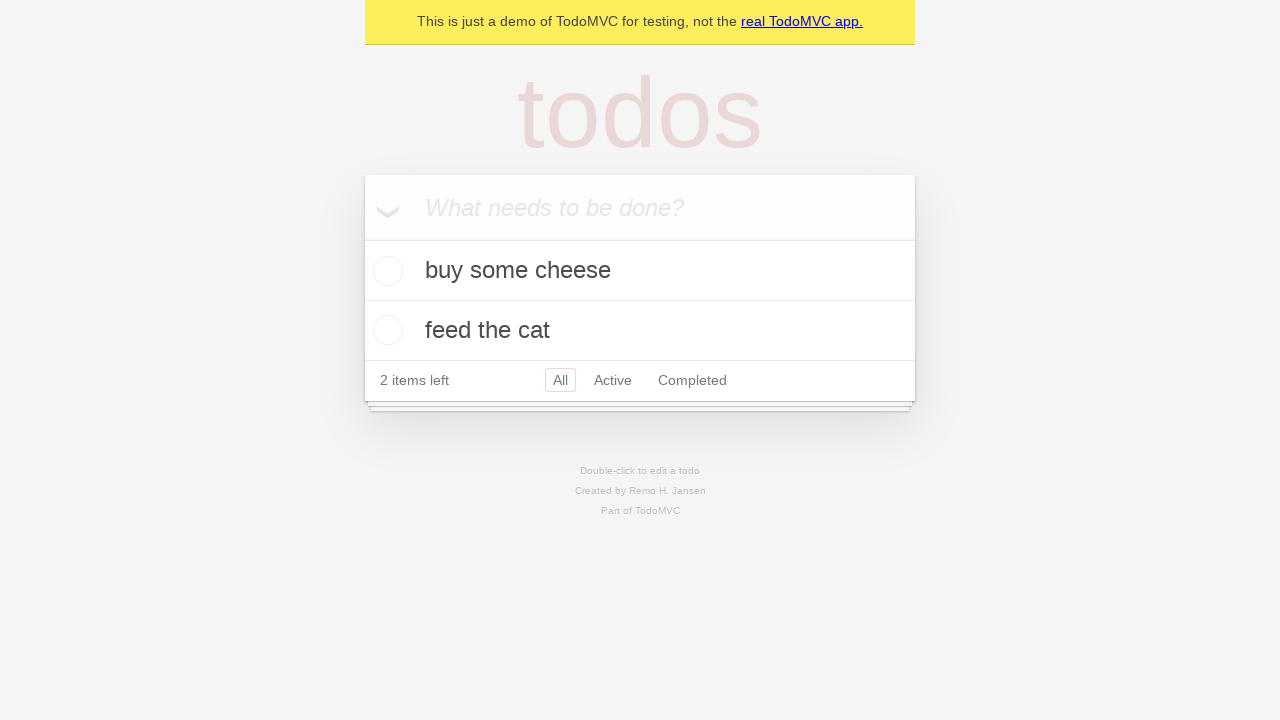

Filled third todo input with 'book a doctors appointment' on .new-todo
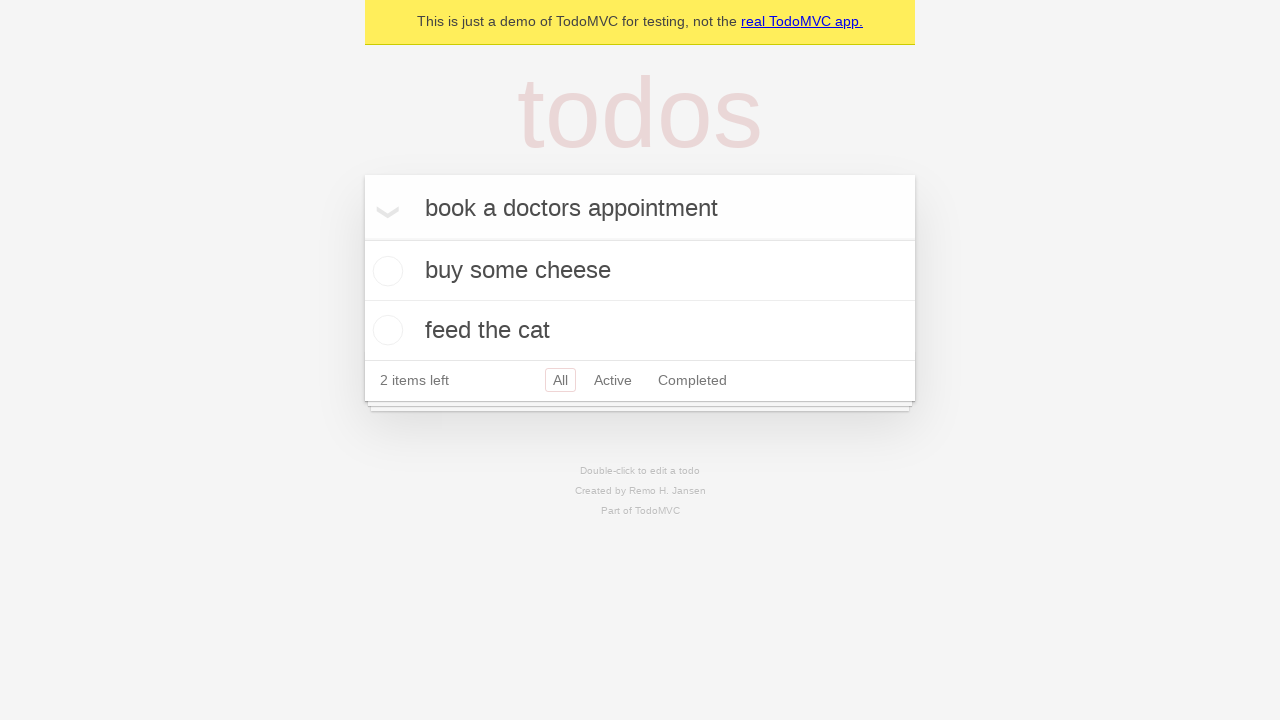

Pressed Enter to create third todo on .new-todo
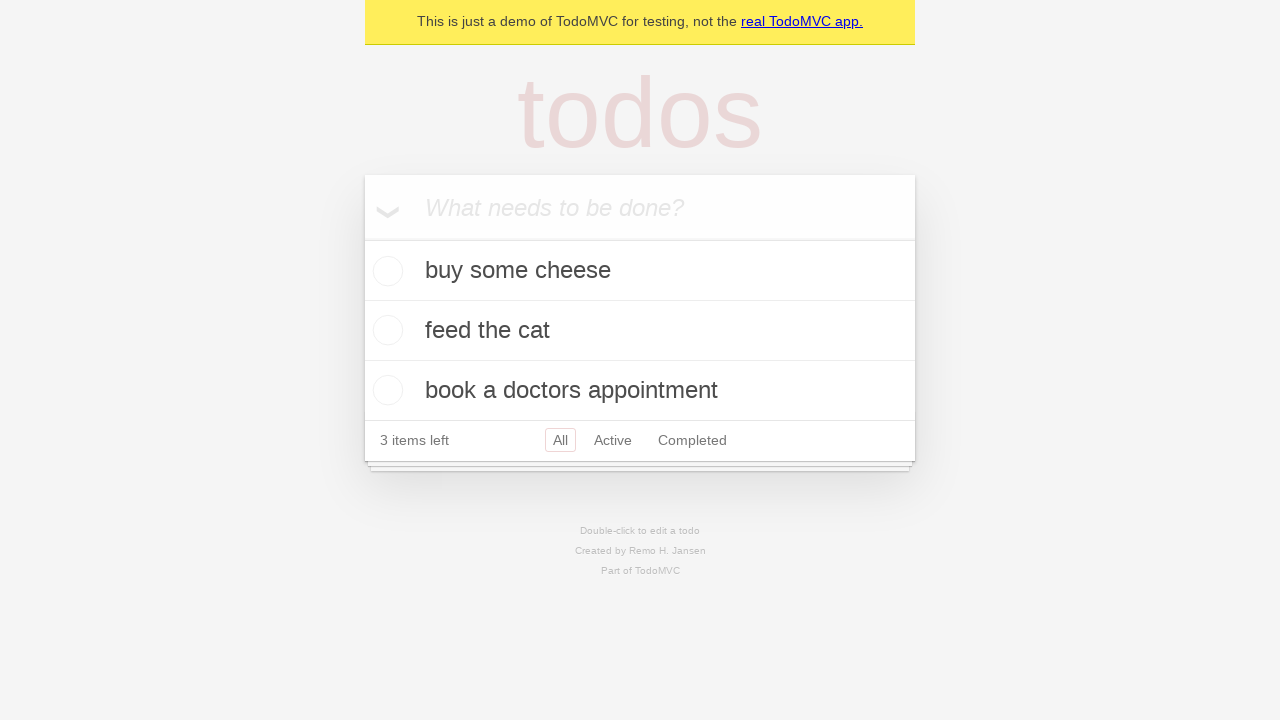

Verified all 3 todos are loaded in the todo list
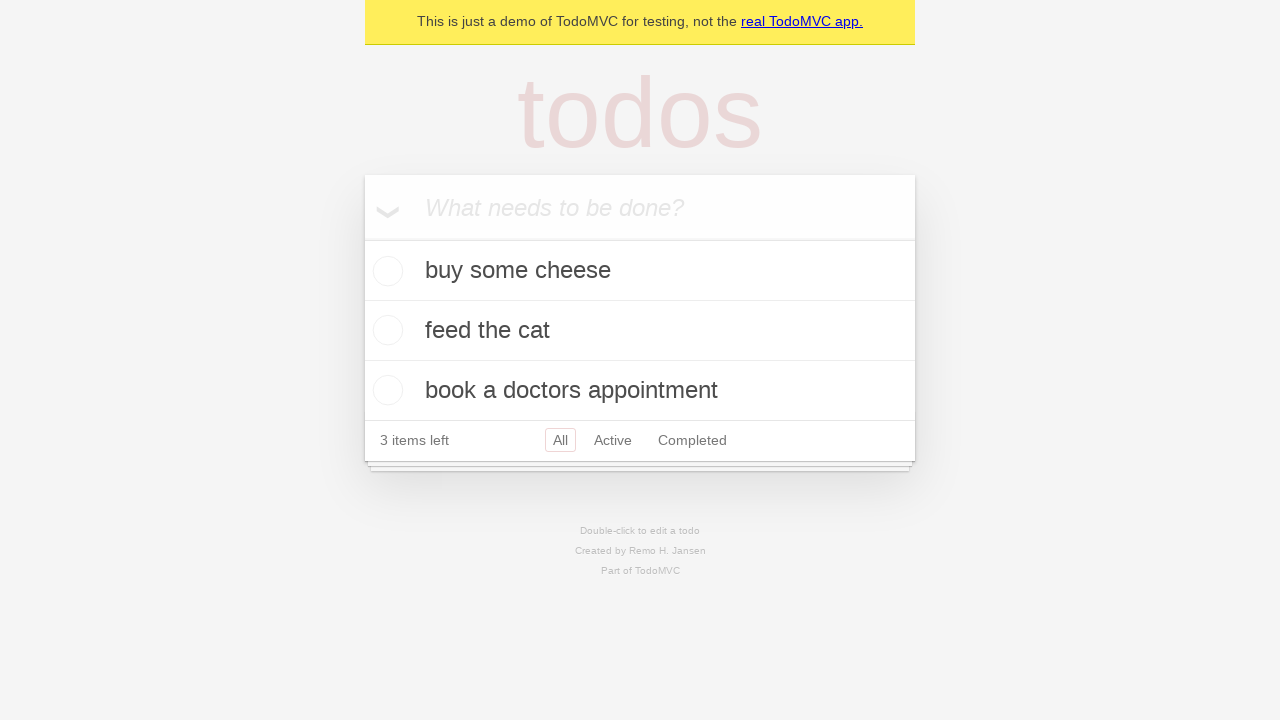

Double-clicked second todo to enter edit mode at (640, 331) on .todo-list li >> nth=1
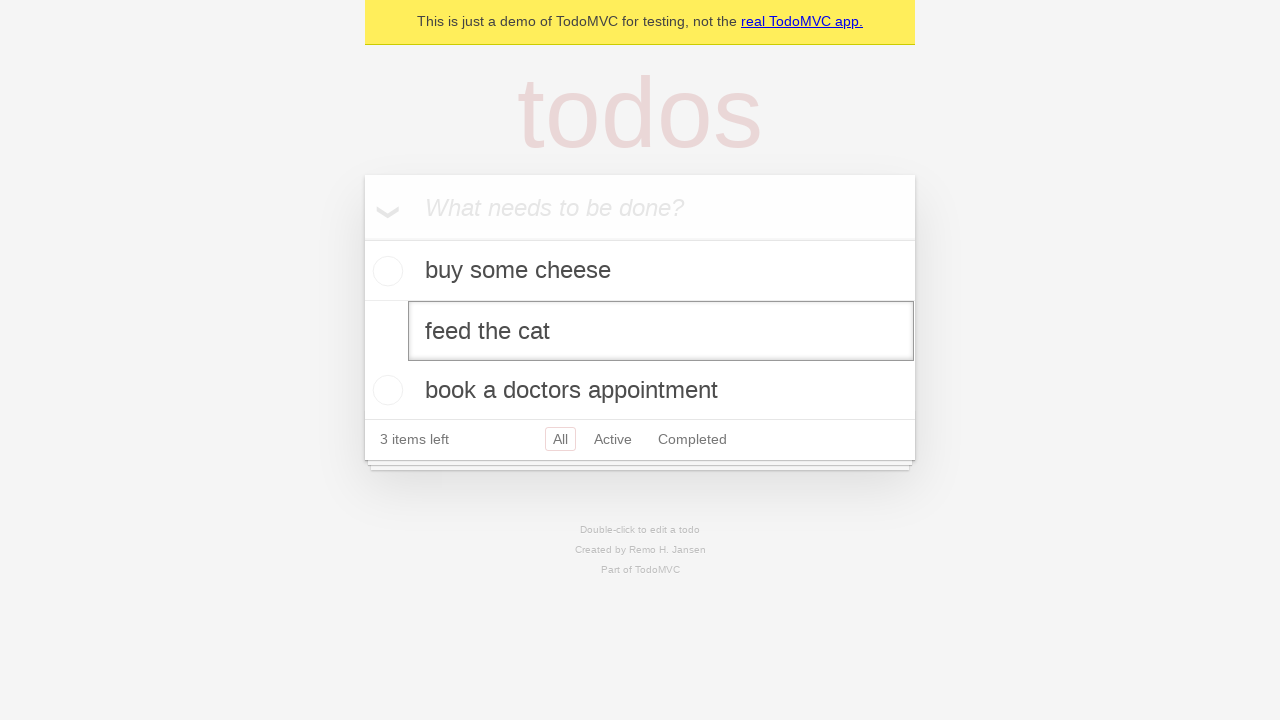

Filled edit field with text containing leading and trailing whitespace on .todo-list li >> nth=1 >> .edit
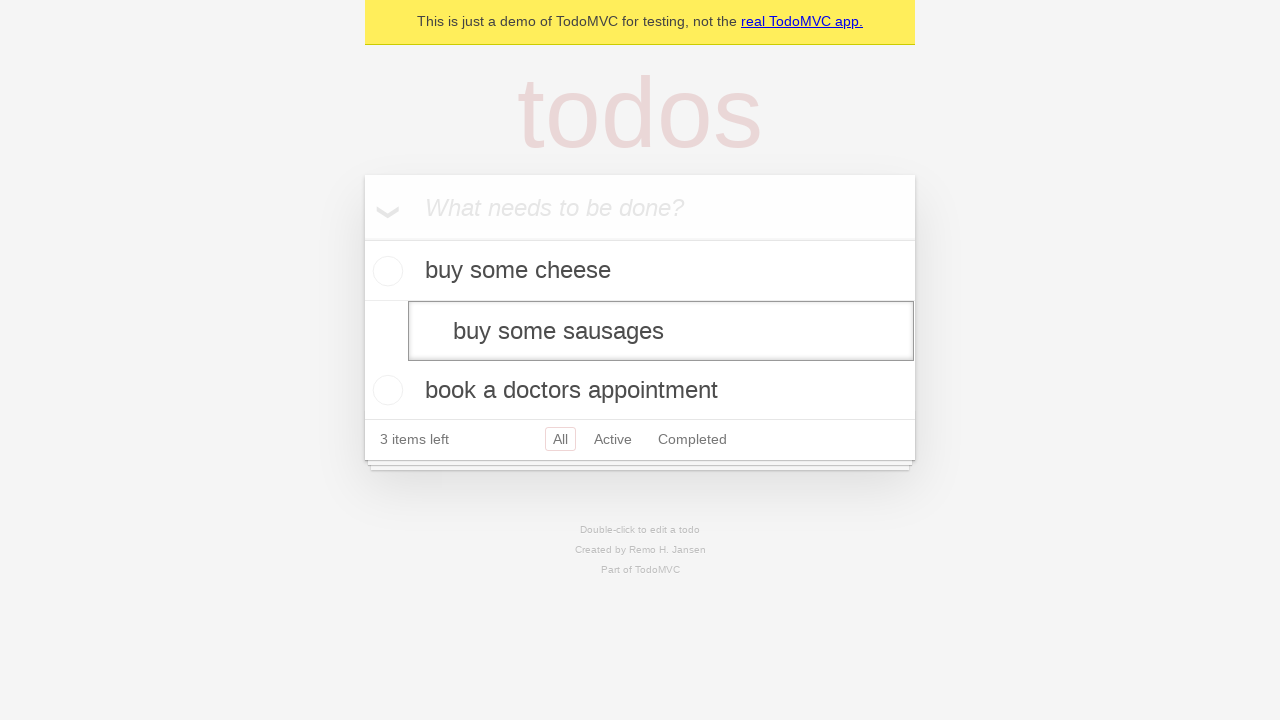

Pressed Enter to save edited todo with trimmed text on .todo-list li >> nth=1 >> .edit
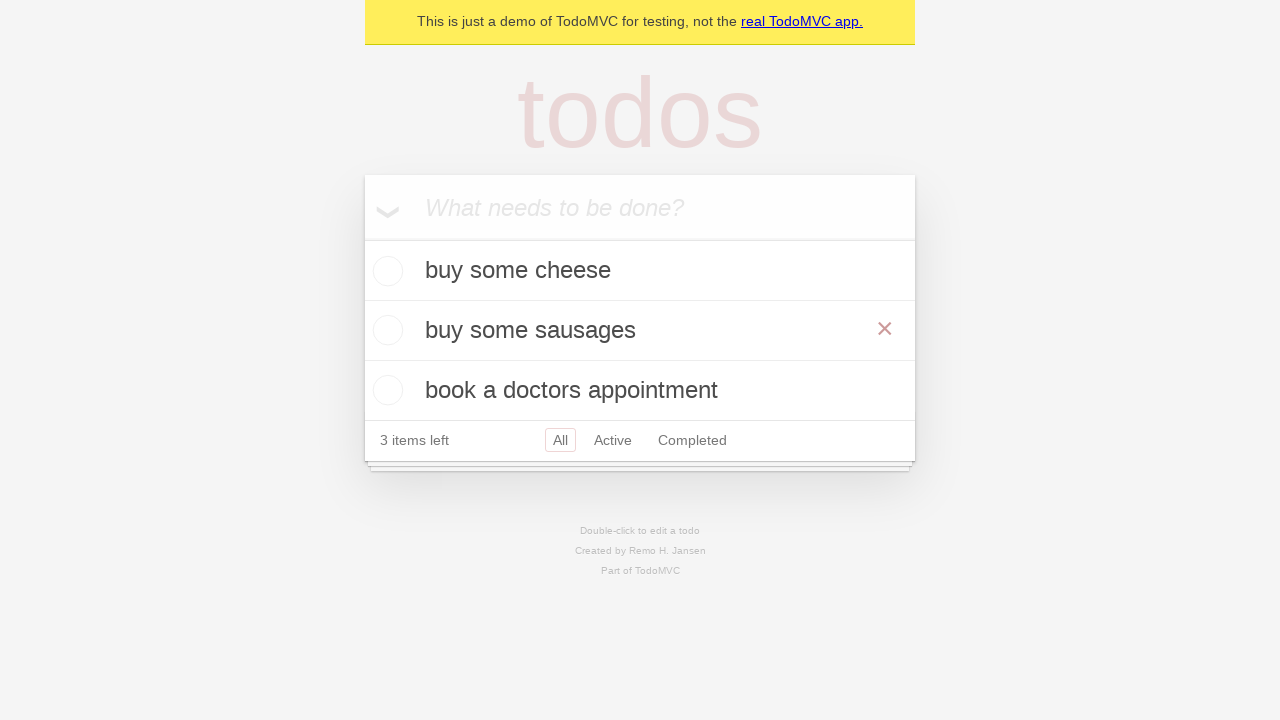

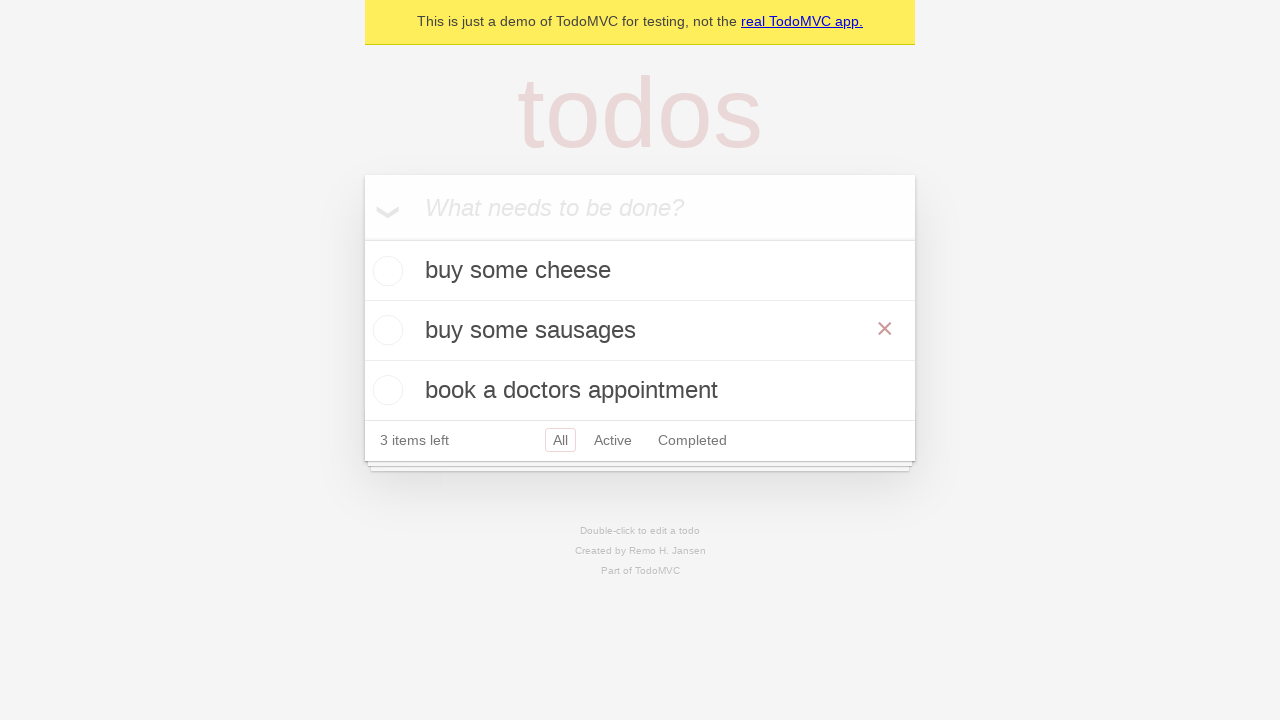